Tests window handling by clicking the Facebook social link in the footer, switching to the new window, getting its title, and closing it before returning to the parent window.

Starting URL: http://demo.automationtesting.in/Register.html

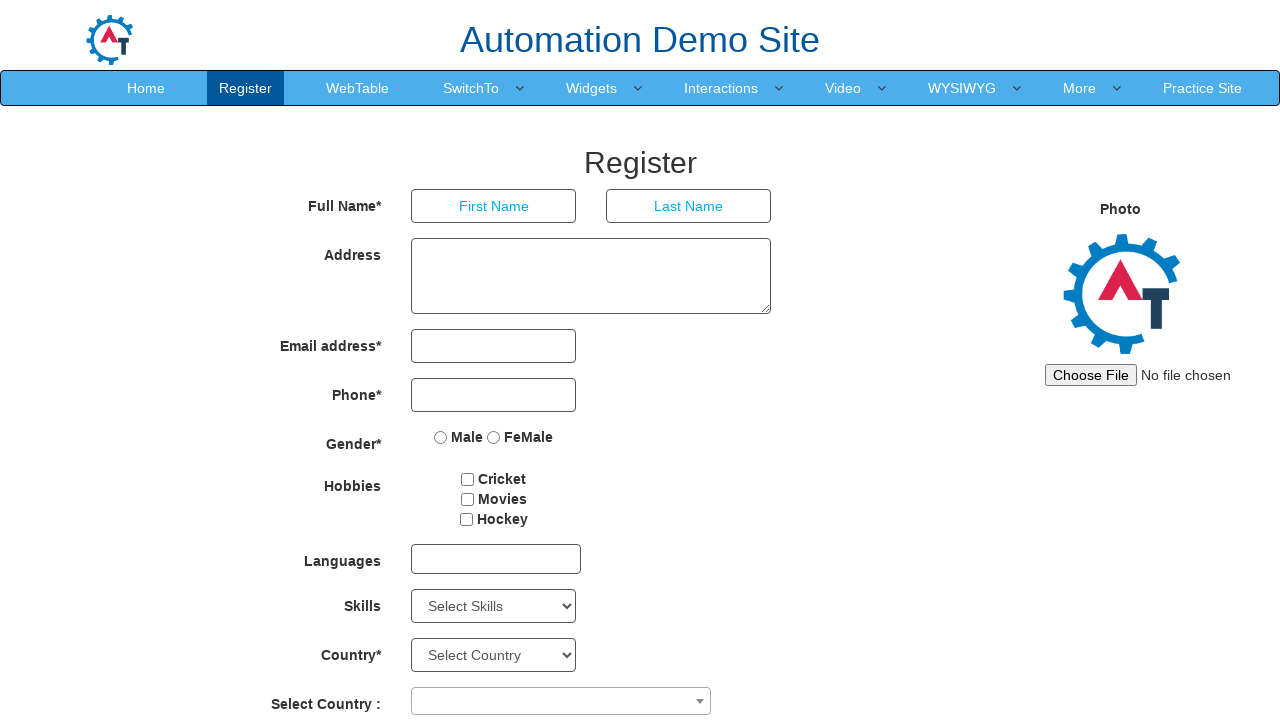

Clicked Facebook social link in footer at (690, 685) on xpath=//*[@id='footer']/div/div/div[2]/a[1]/span
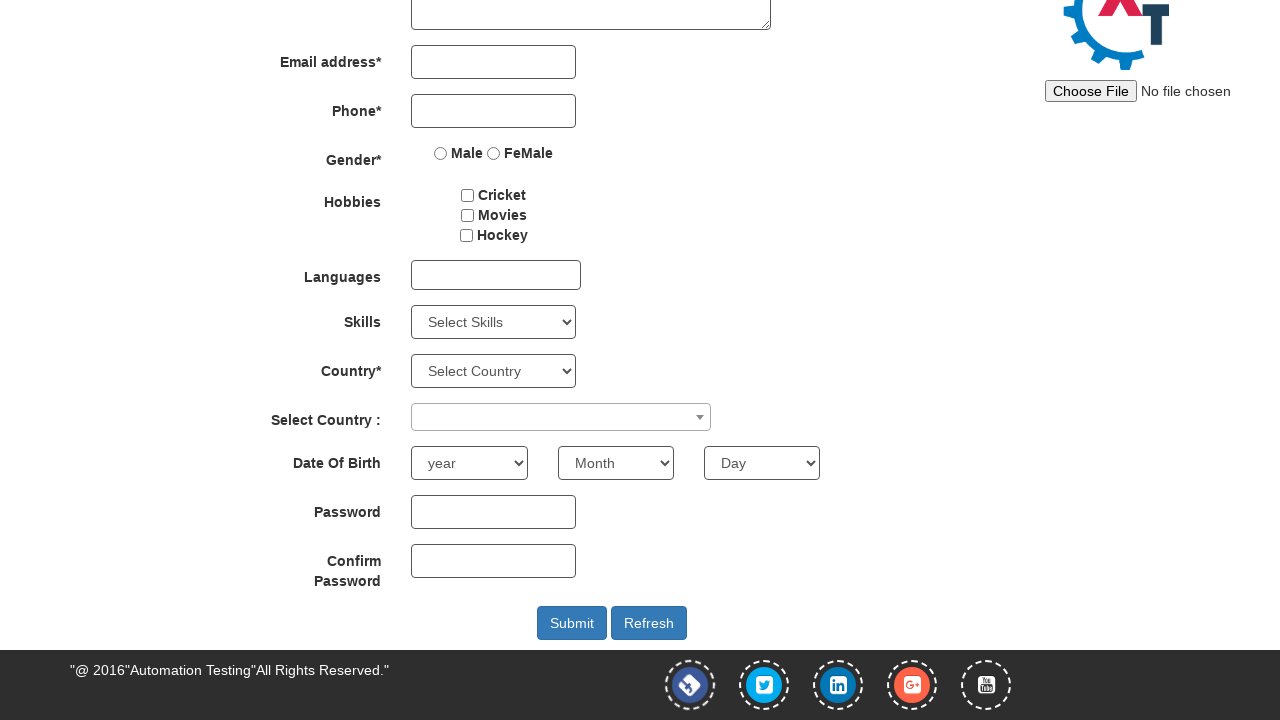

Switched to new Facebook window
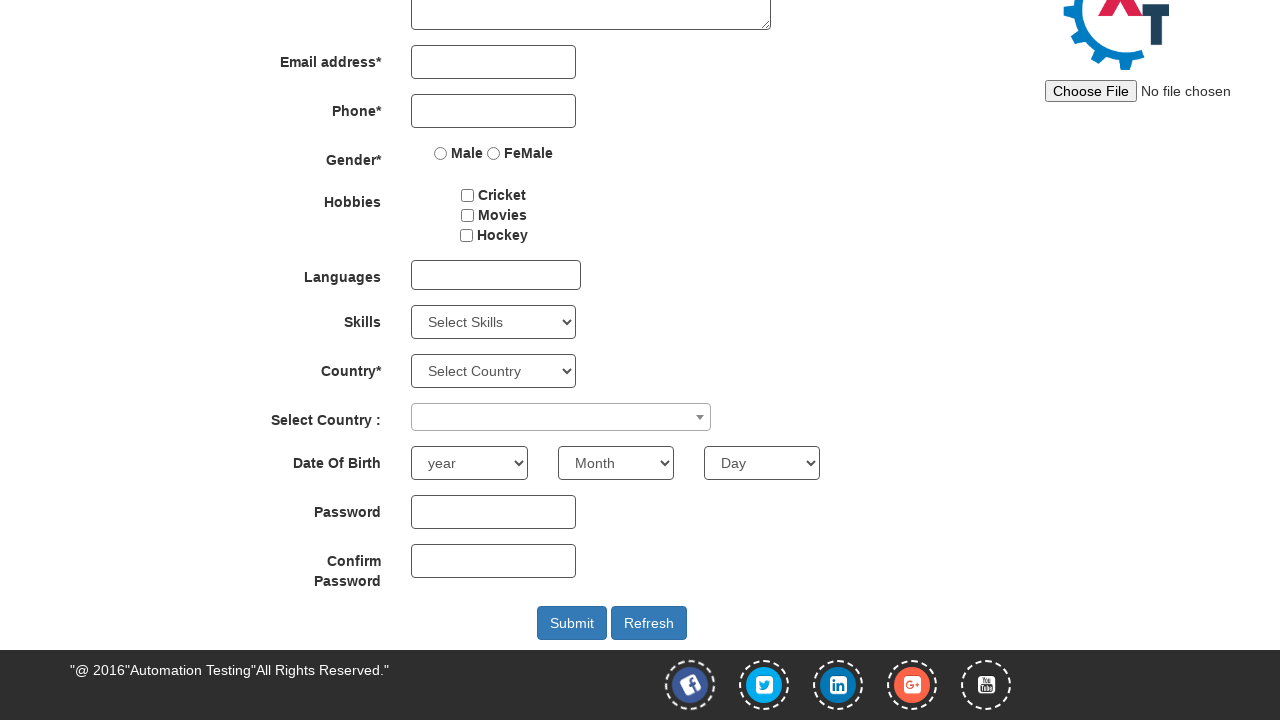

New Facebook page loaded completely
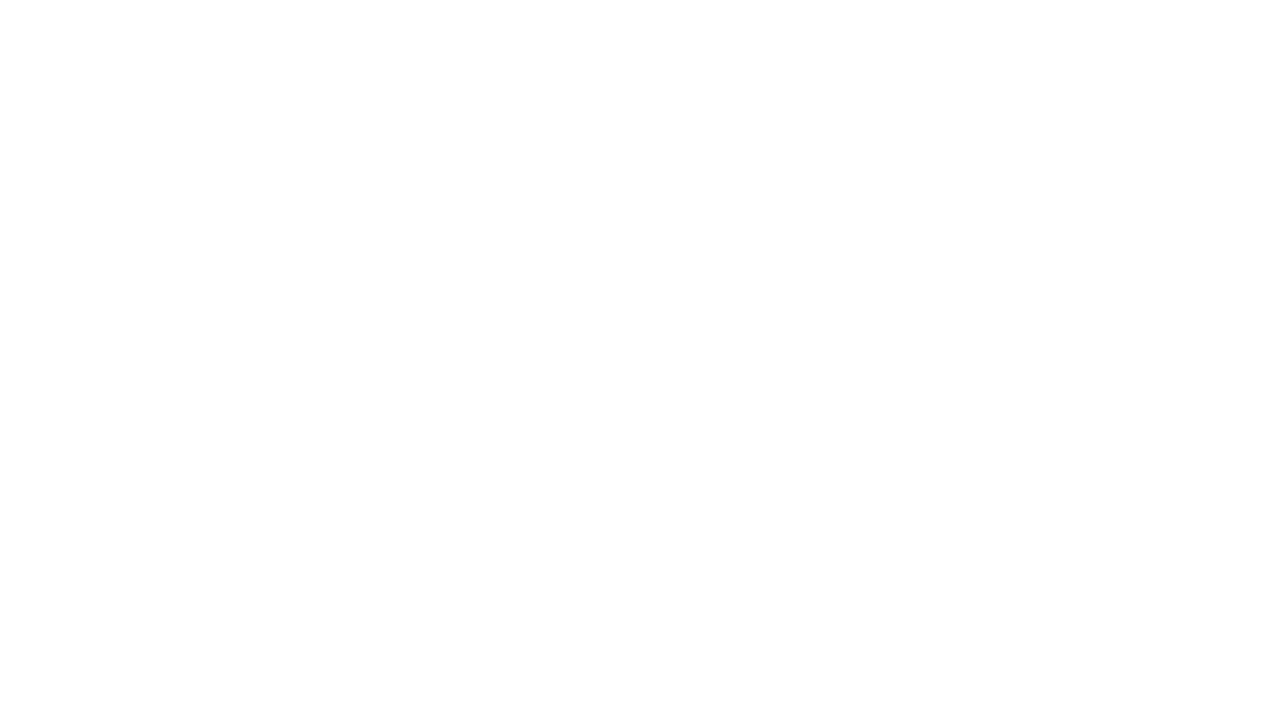

Retrieved new page title: 
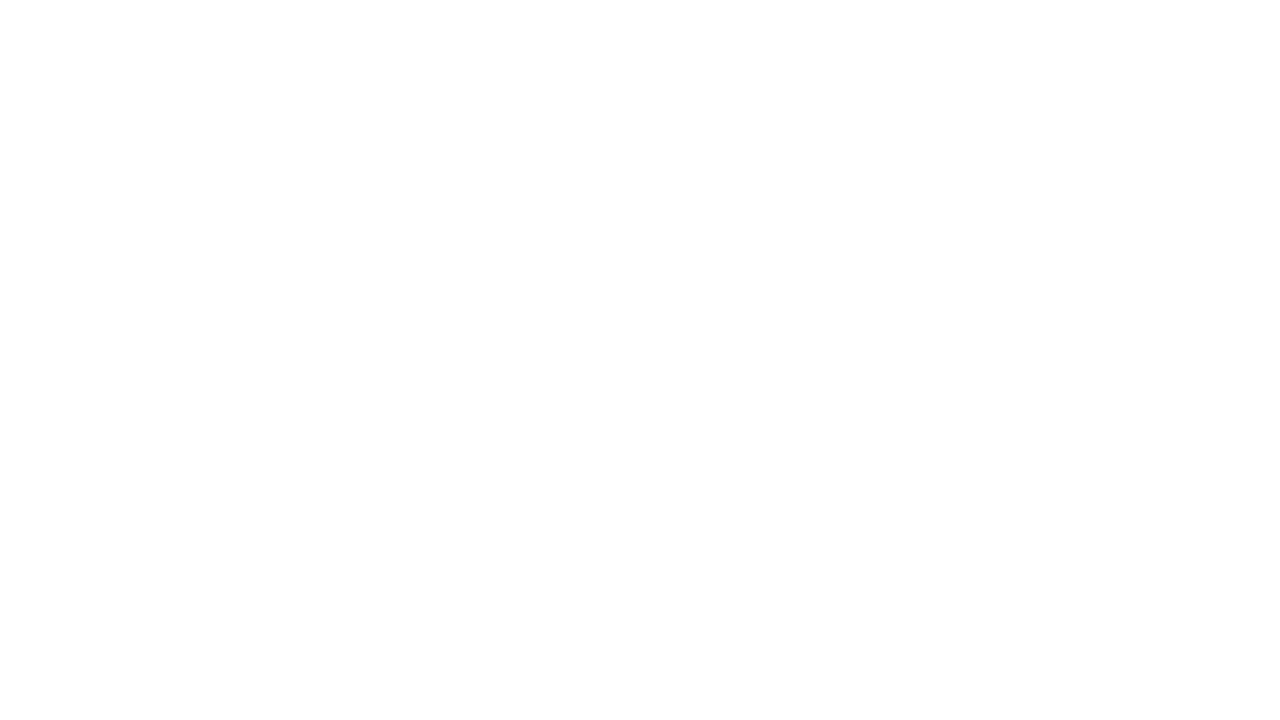

Closed Facebook window and returned to parent window
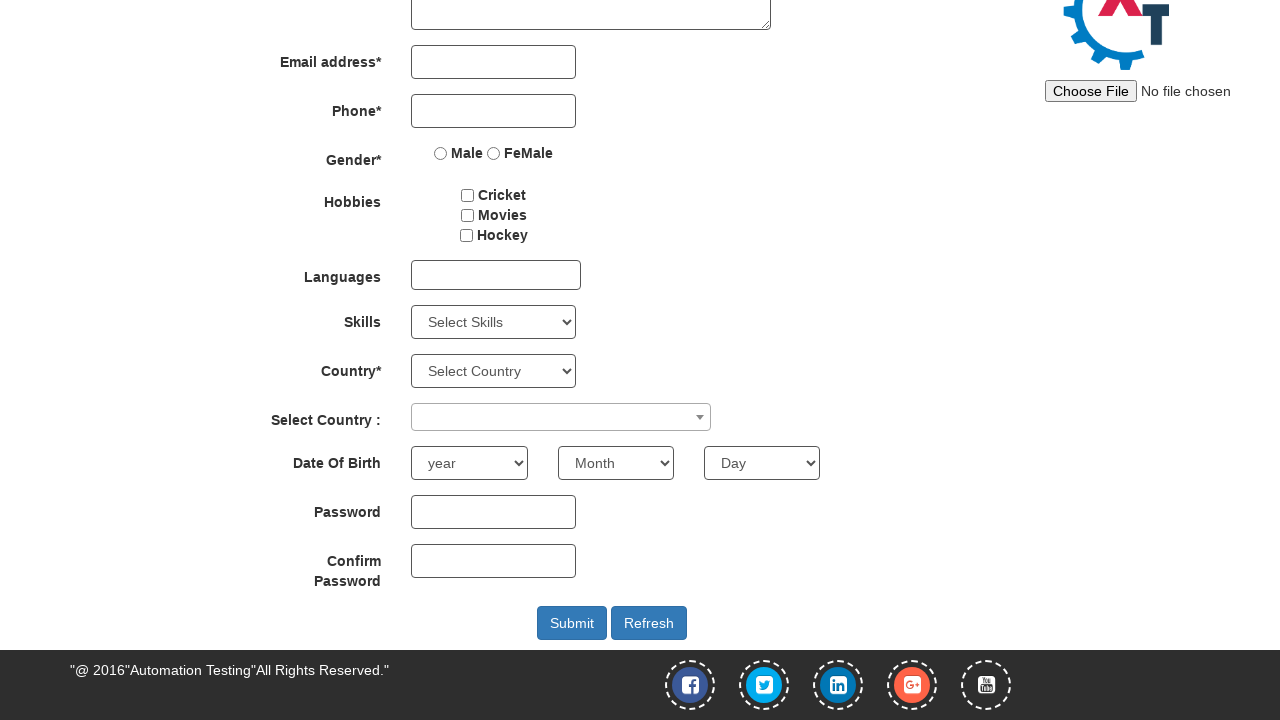

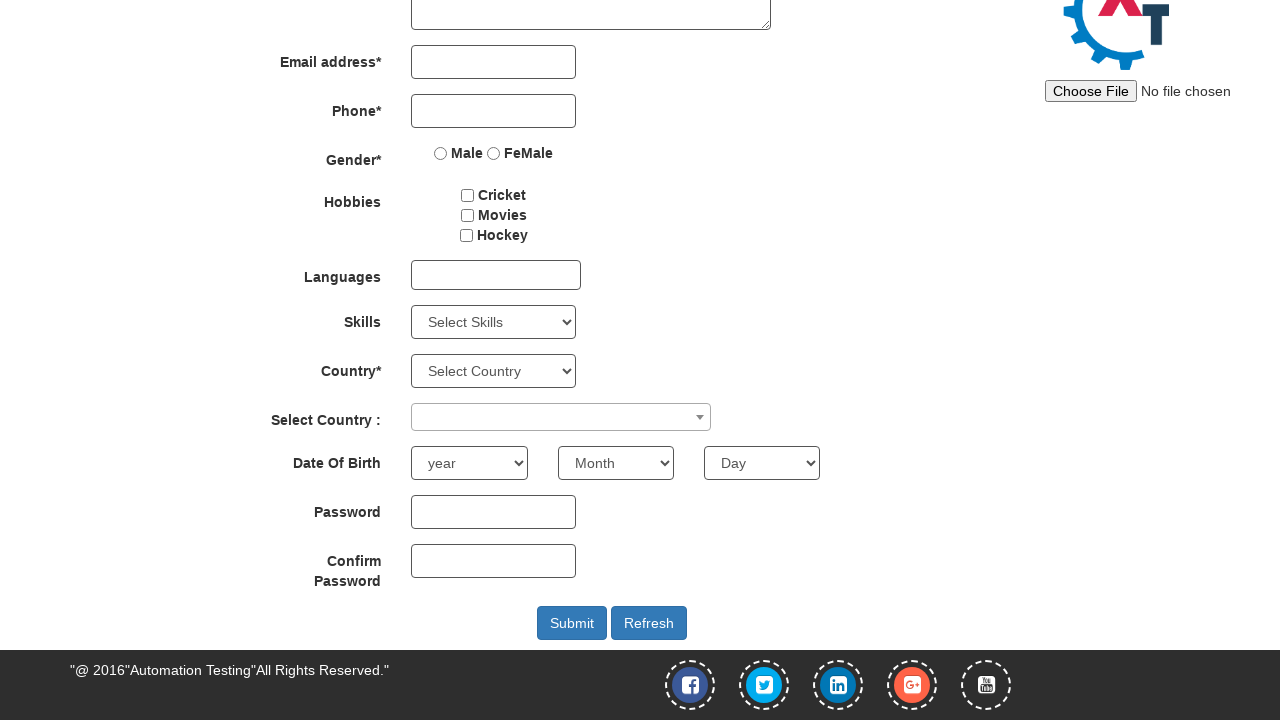